Tests navigation from main page to second page using Page Object pattern approach, then verifies the about text content on the second page.

Starting URL: https://ereoo.github.io/main-page

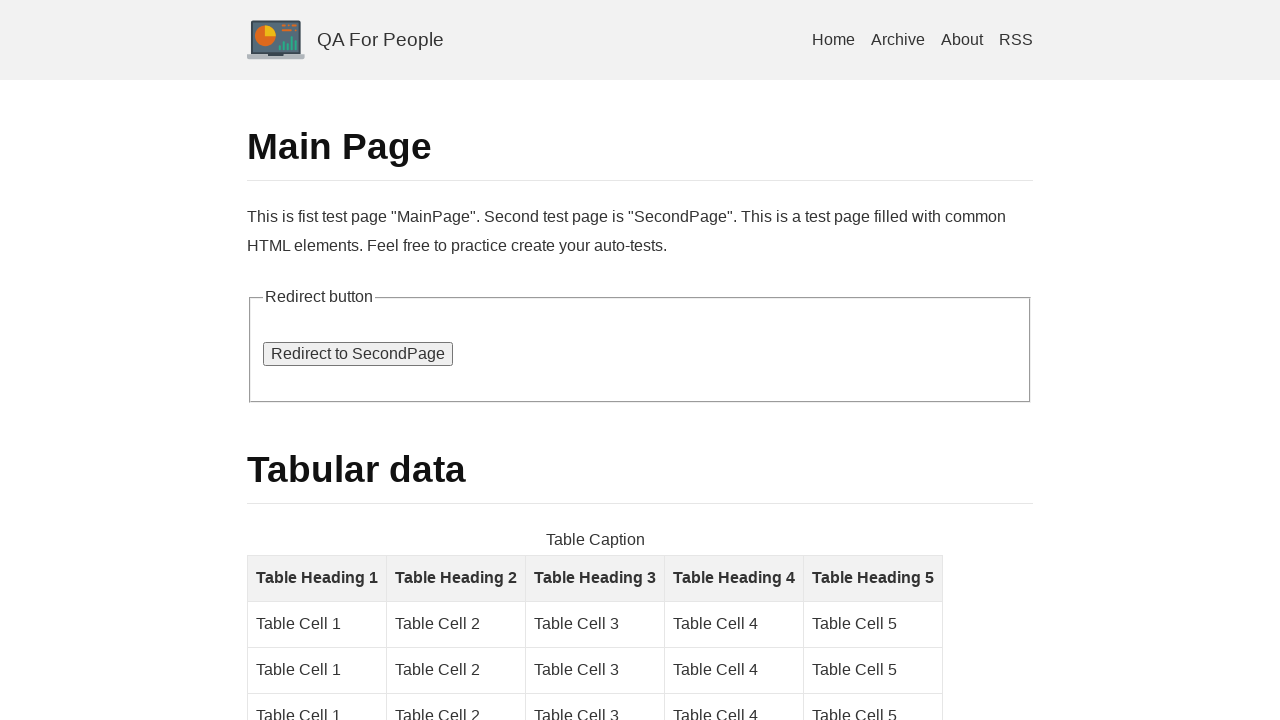

Clicked redirect button to navigate to second page at (358, 354) on #go_second
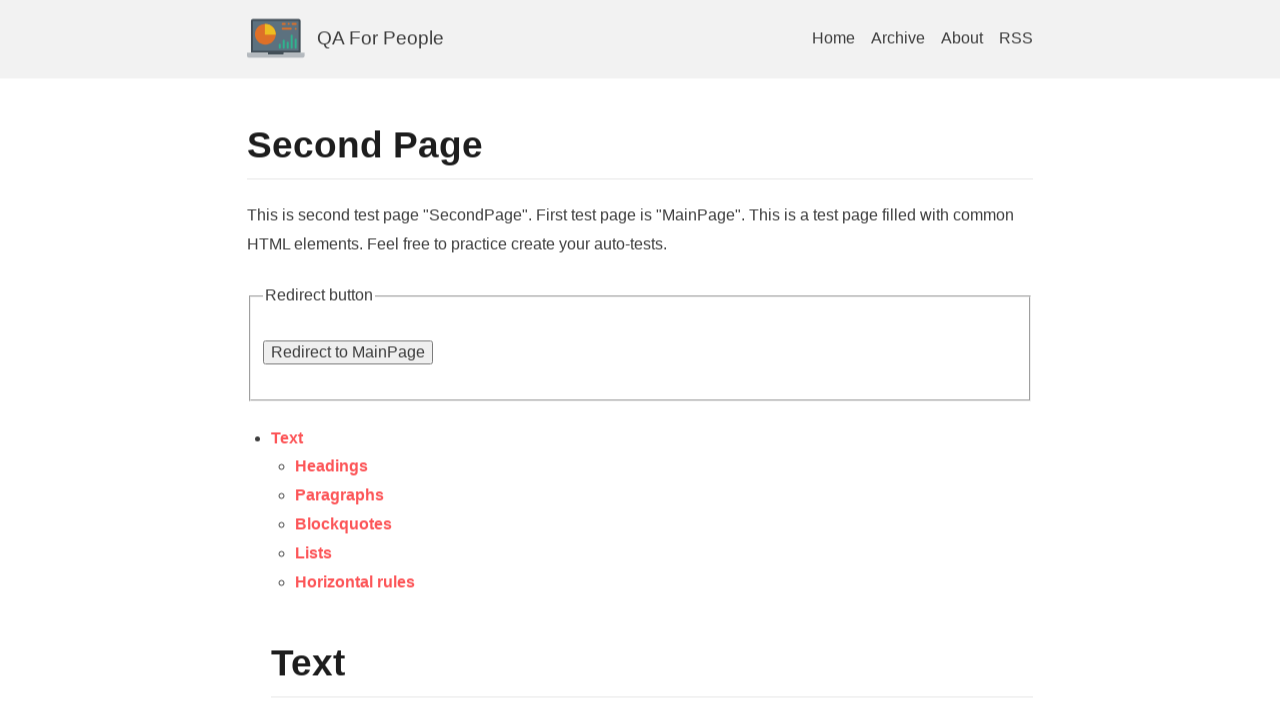

About section element loaded on second page
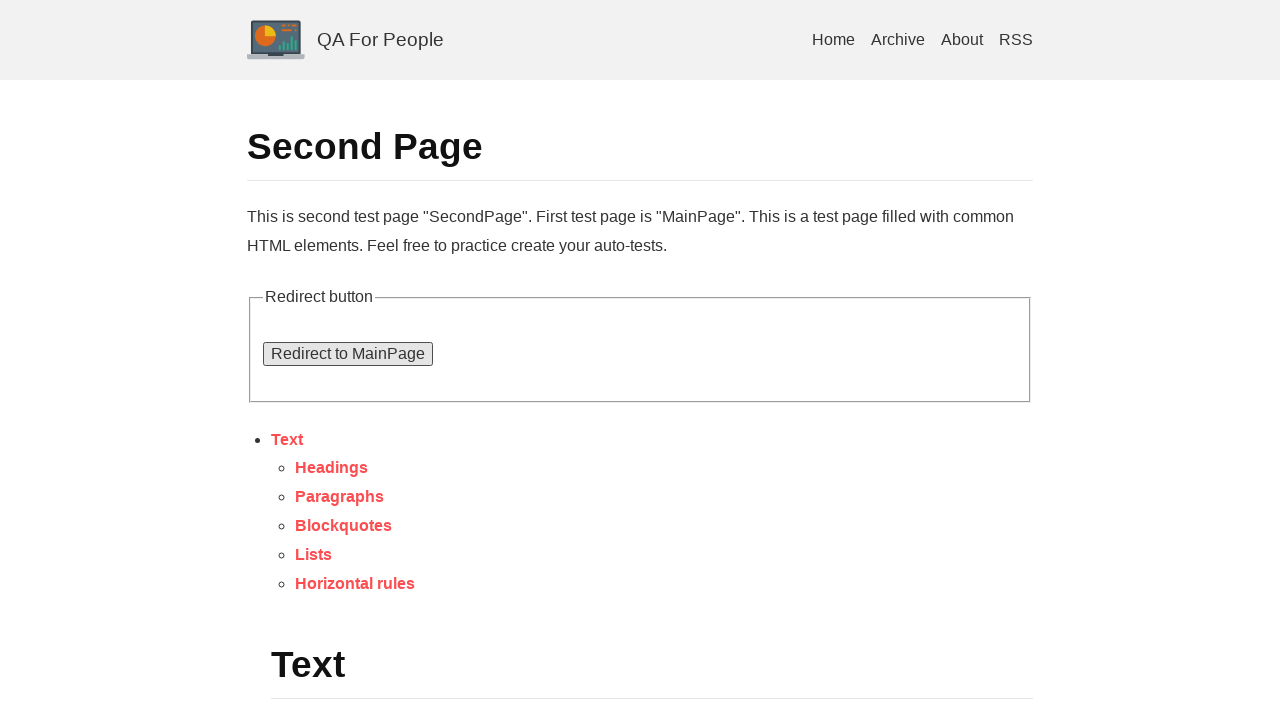

Located about element
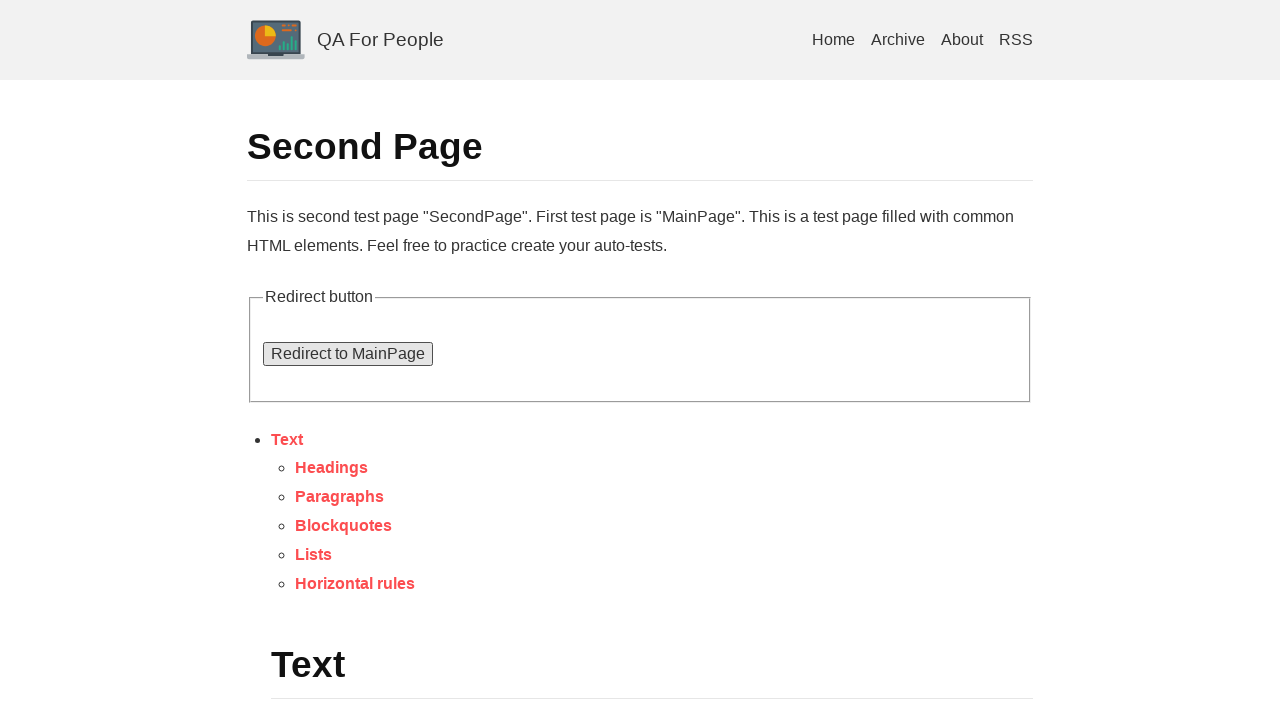

Verified expected about text content is present in about element
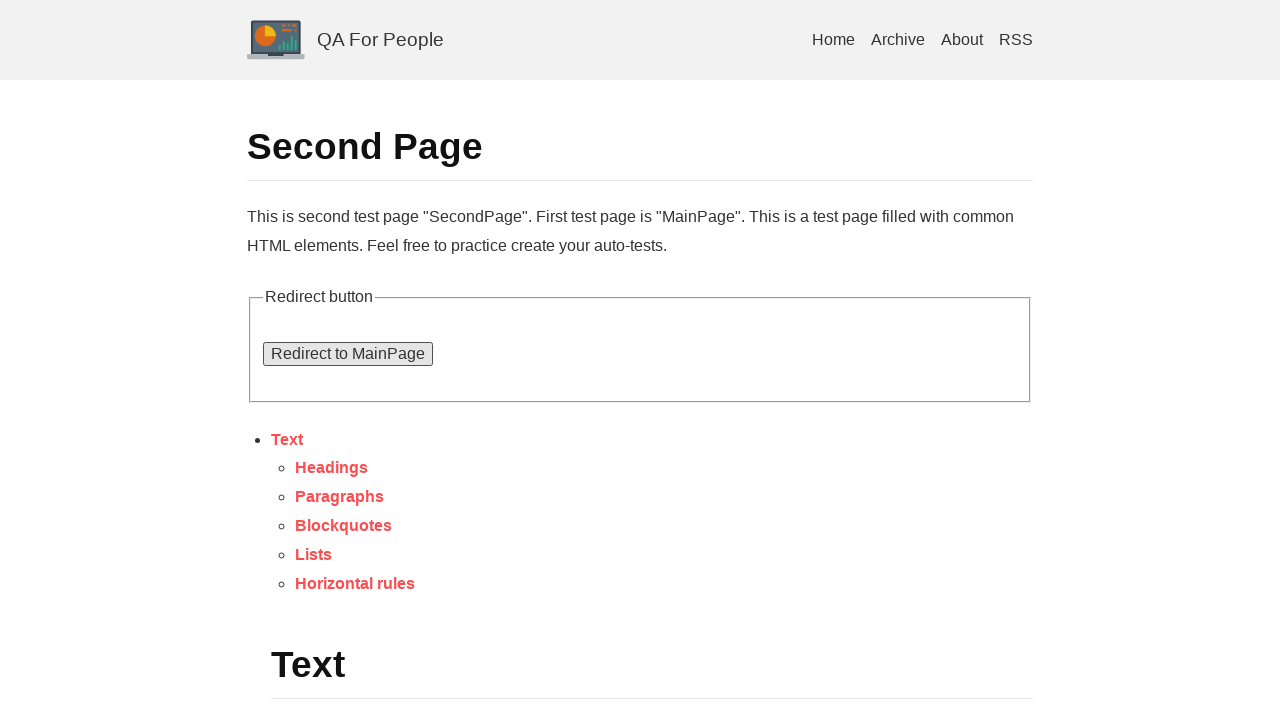

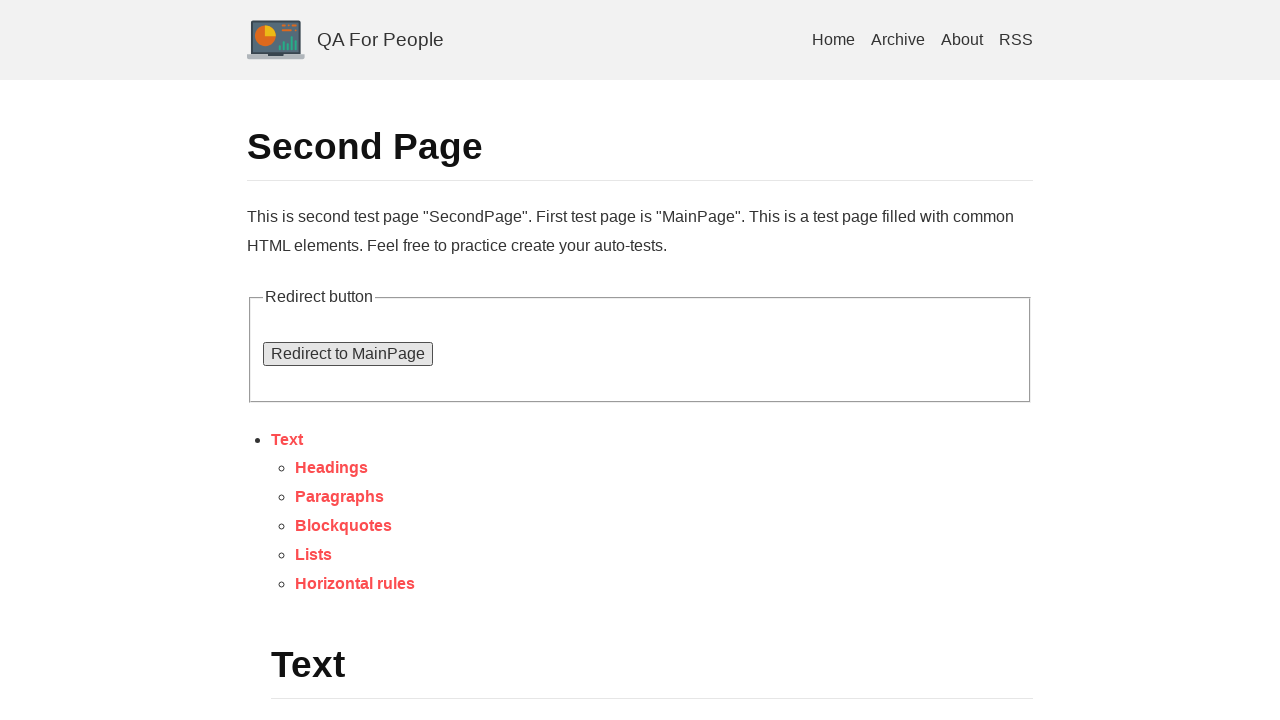